Verifies that the categories panel on Demoblaze displays CATEGORIES, Phones, Laptops, and Monitors options.

Starting URL: https://www.demoblaze.com/

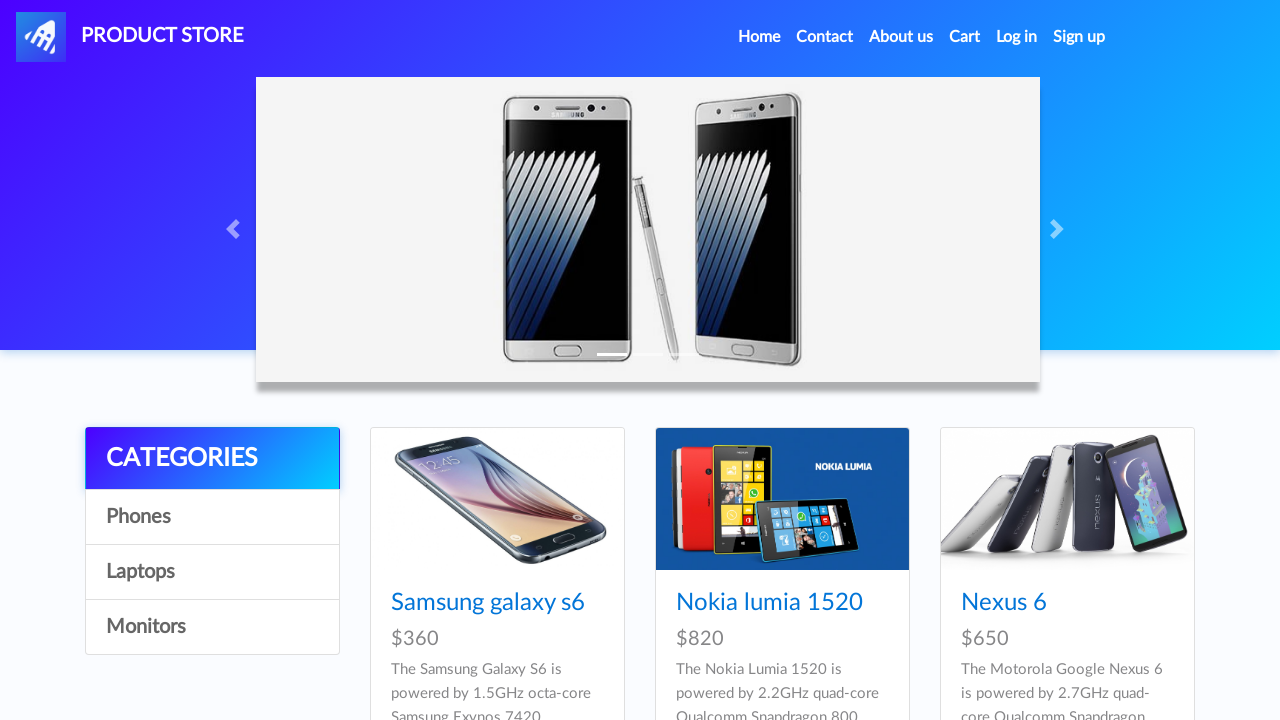

Waited for CATEGORIES option to appear in categories panel
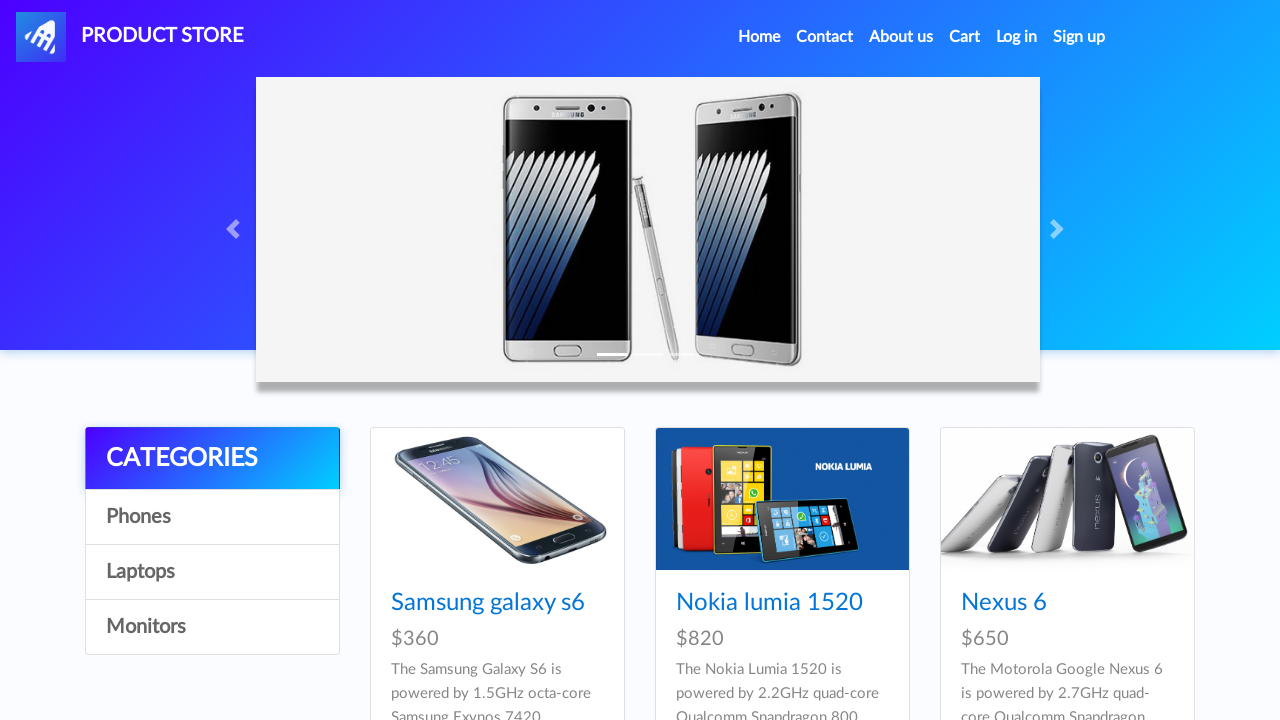

Waited for Phones option to appear in categories panel
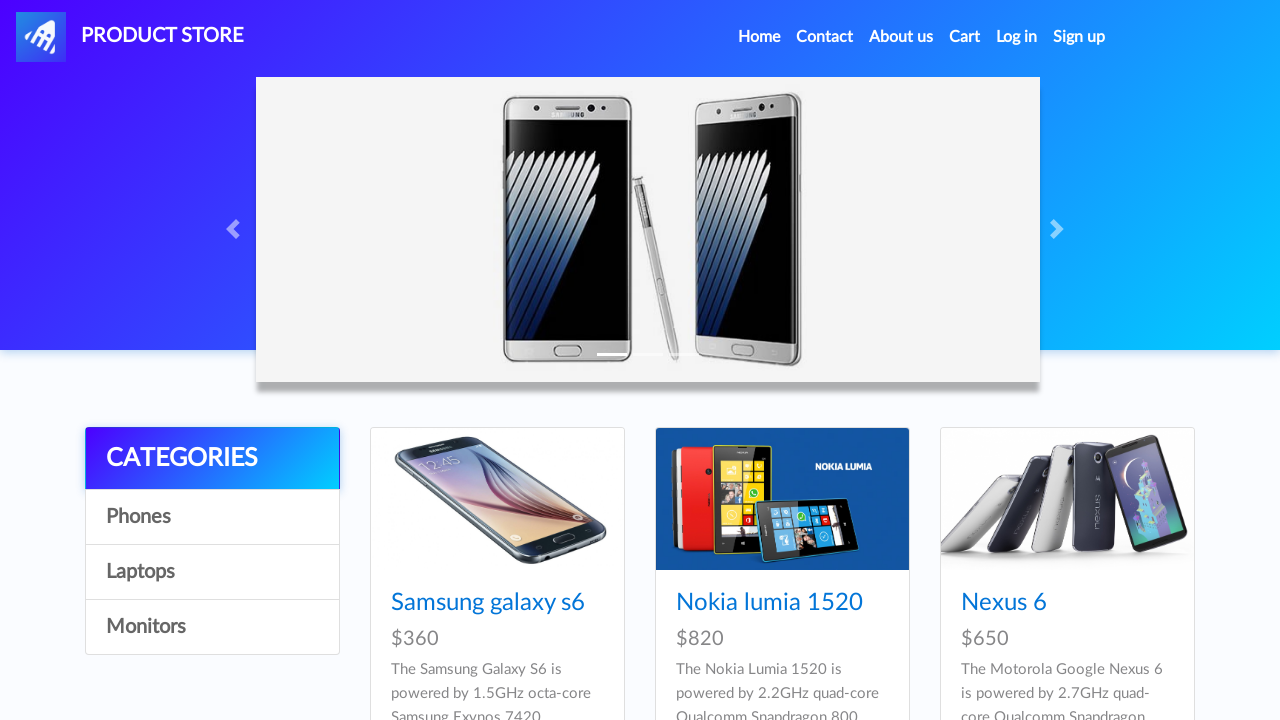

Waited for Laptops option to appear in categories panel
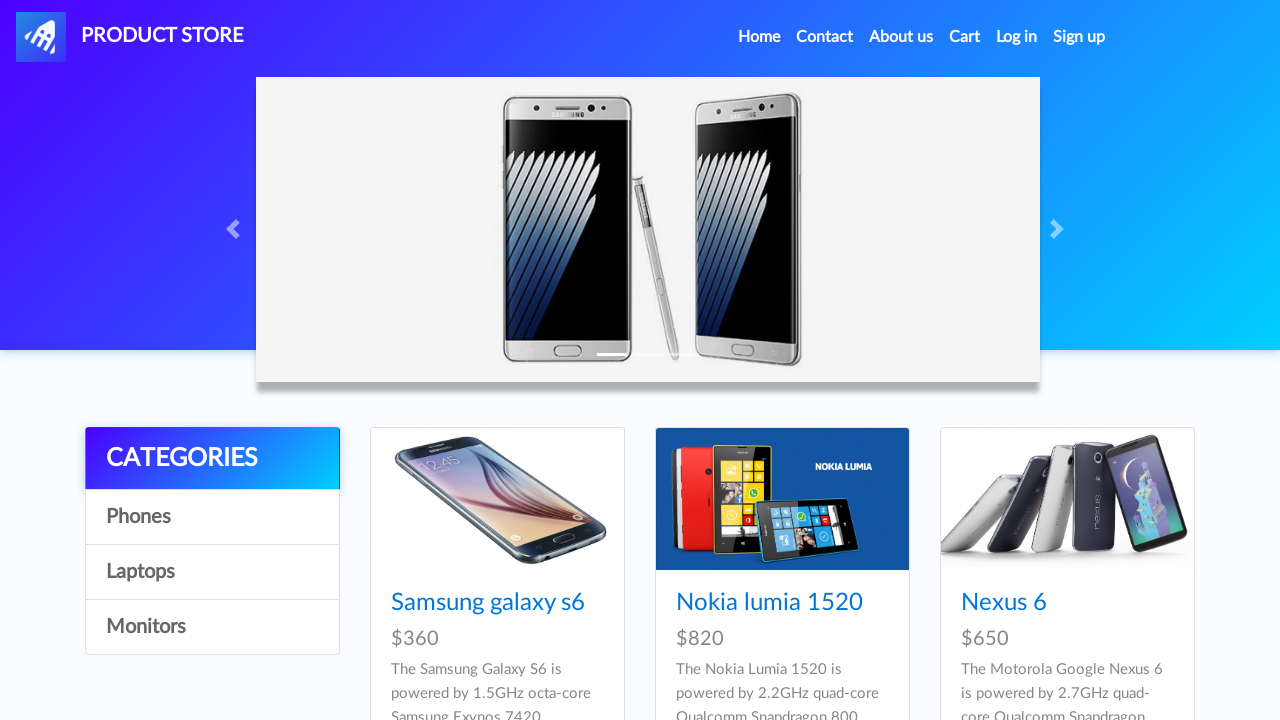

Waited for Monitors option to appear in categories panel
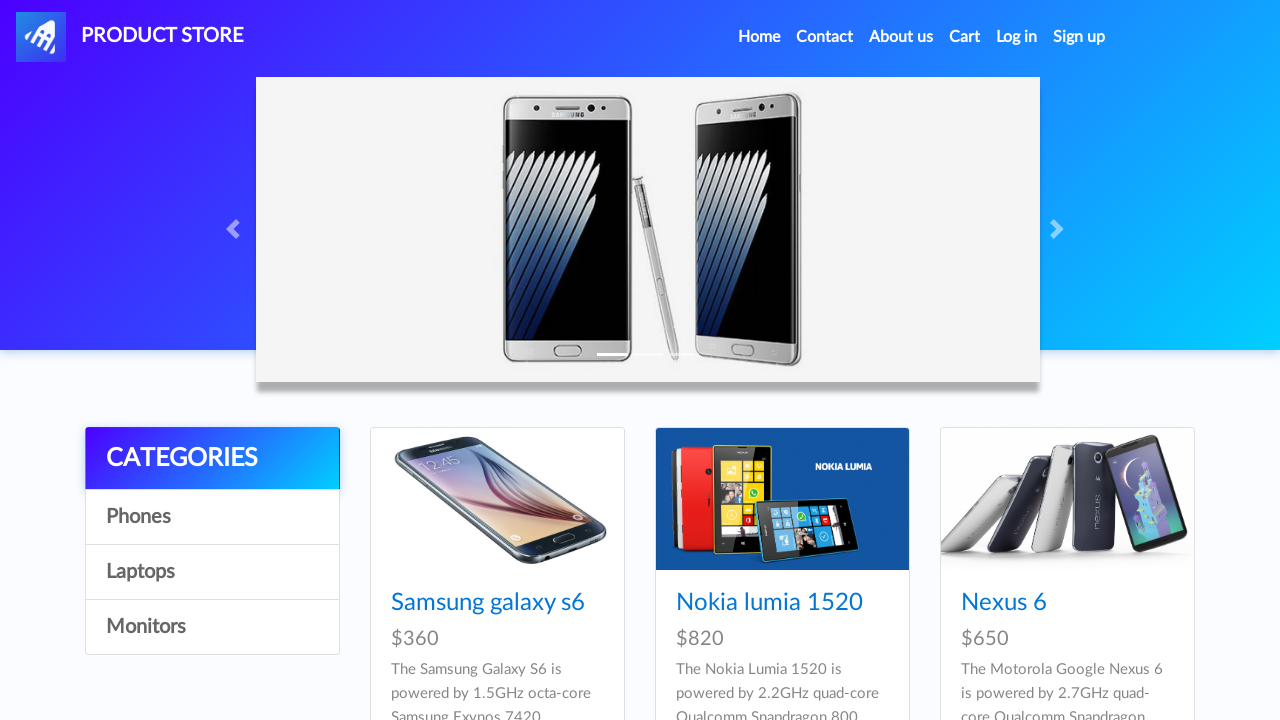

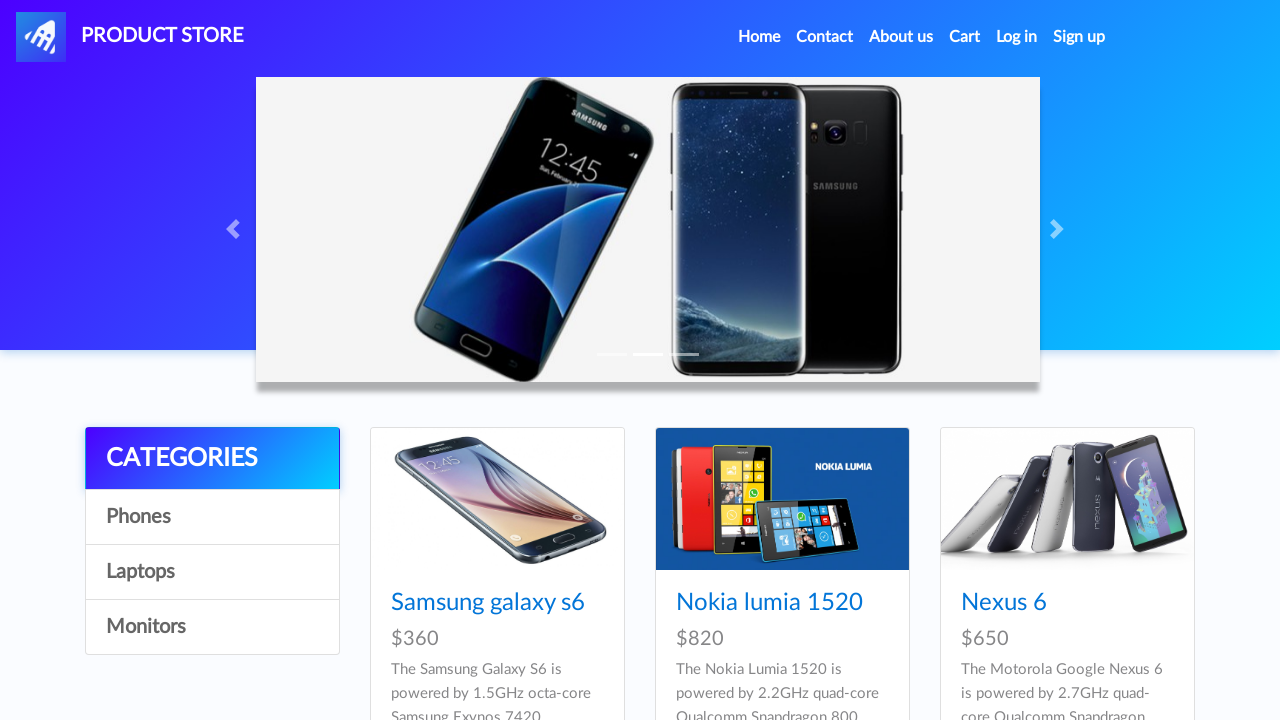